Tests the registration form by filling in first name and last name fields, then clicking the submit button to create a new account.

Starting URL: http://demo.automationtesting.in/Register.html

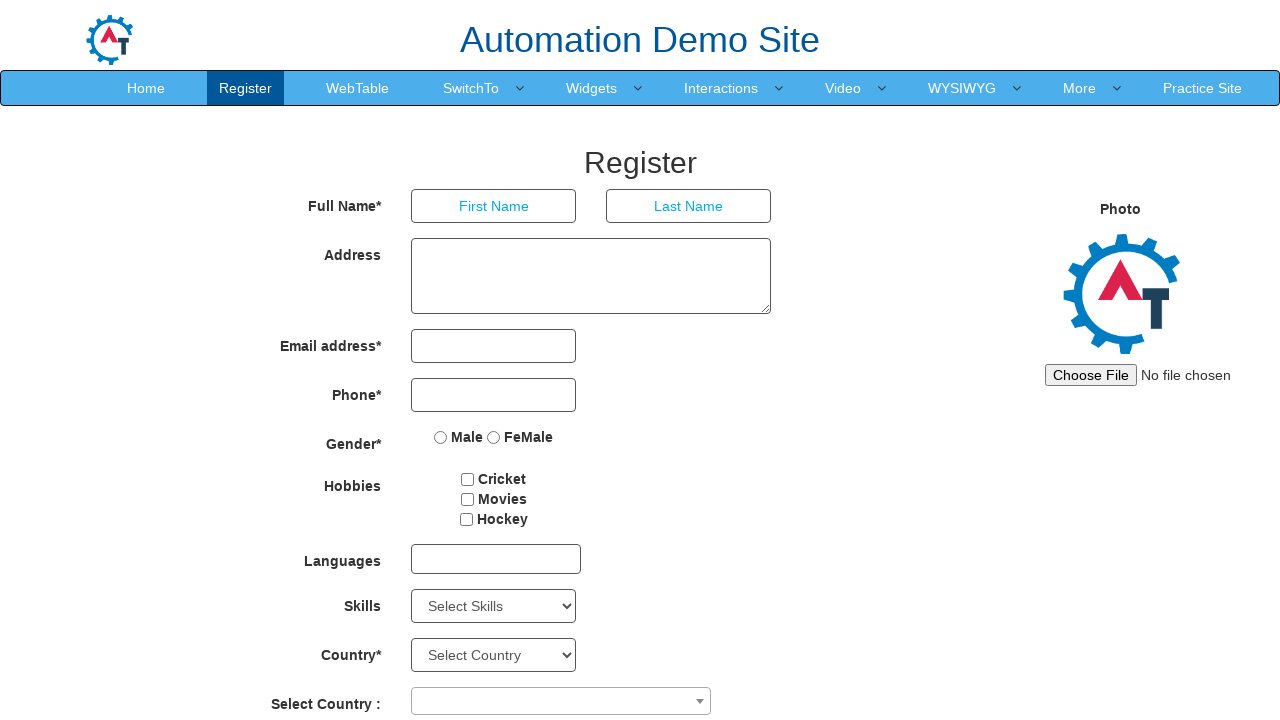

Filled first name field with 'Pepito' on input[placeholder='First Name']
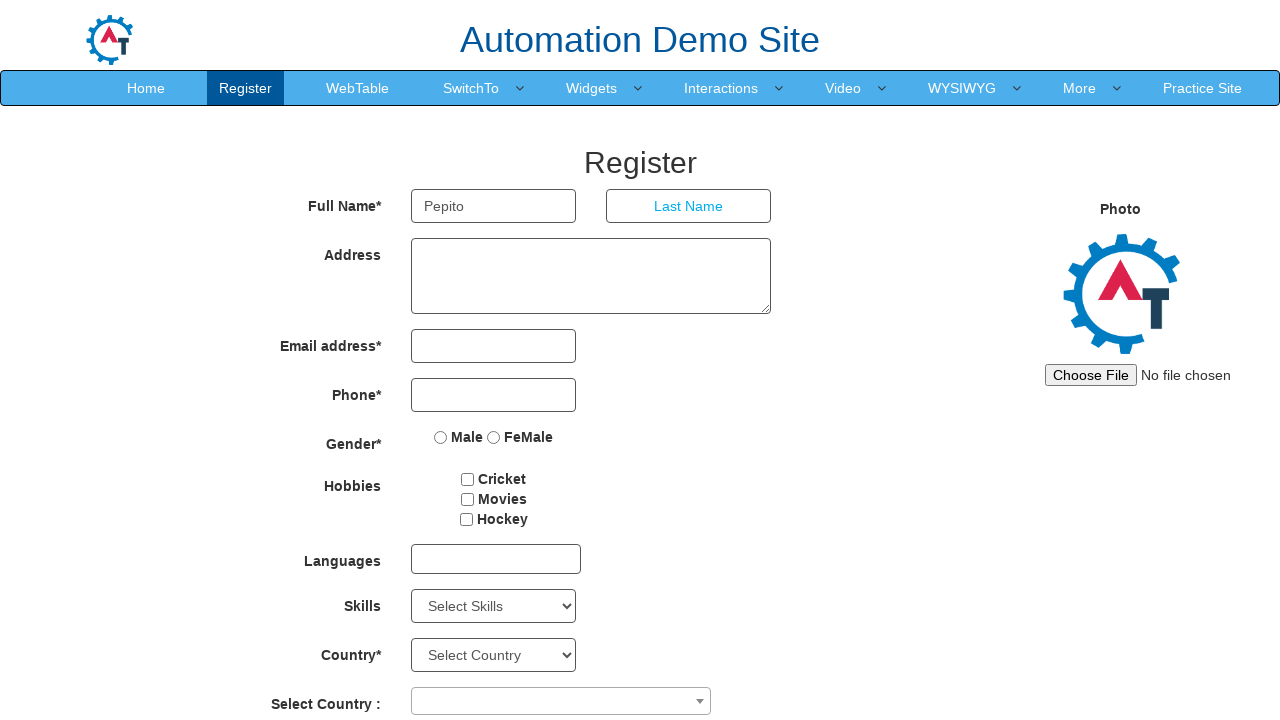

Filled last name field with 'Perez' on input[placeholder='Last Name']
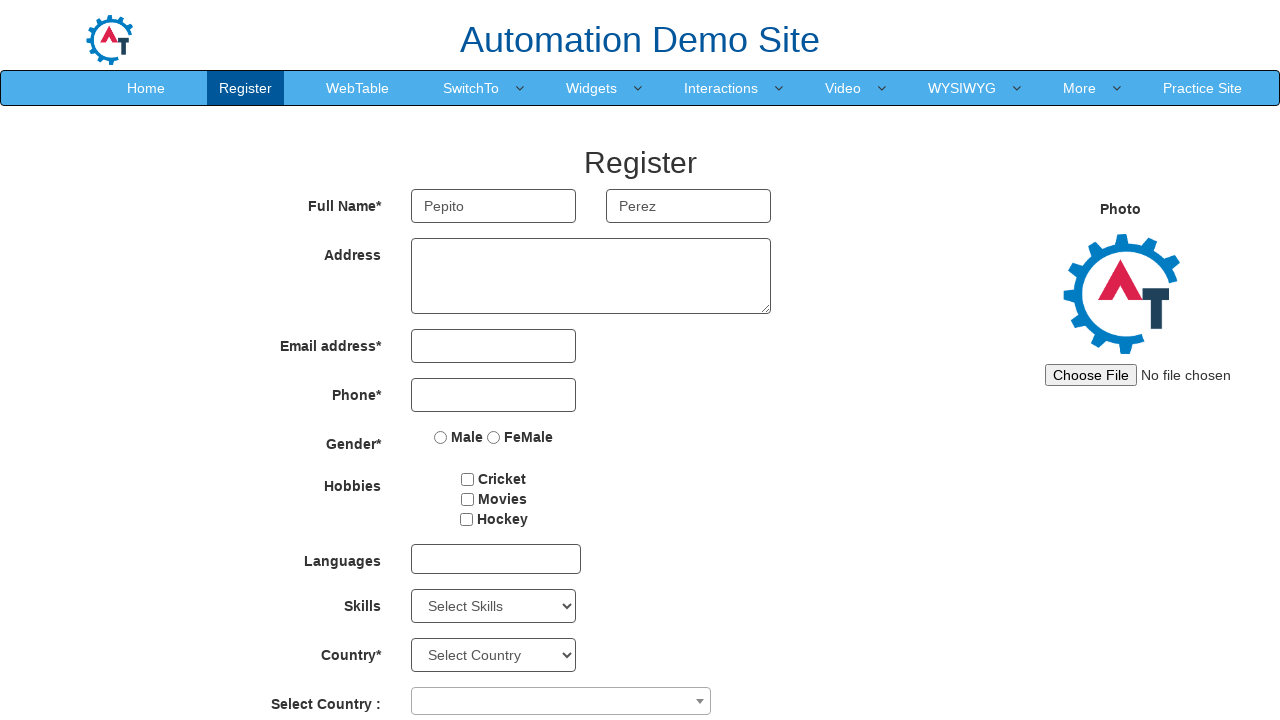

Clicked submit button to create new account at (572, 623) on button#submitbtn
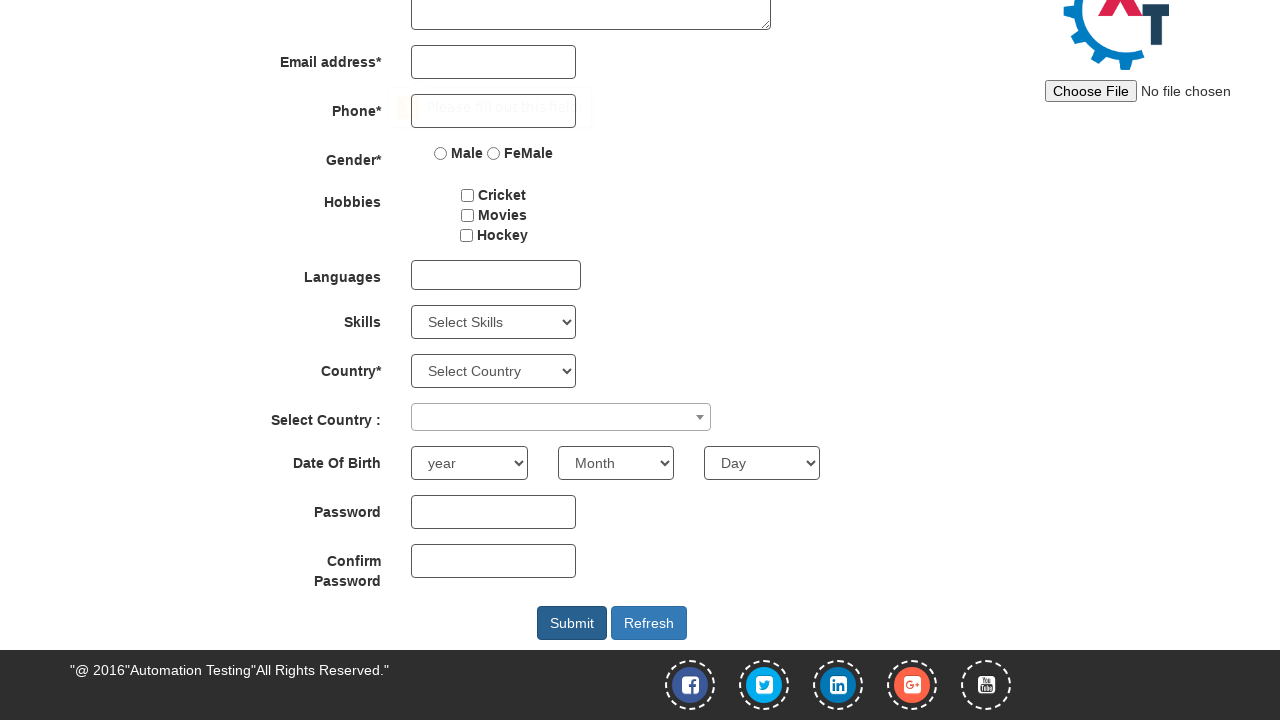

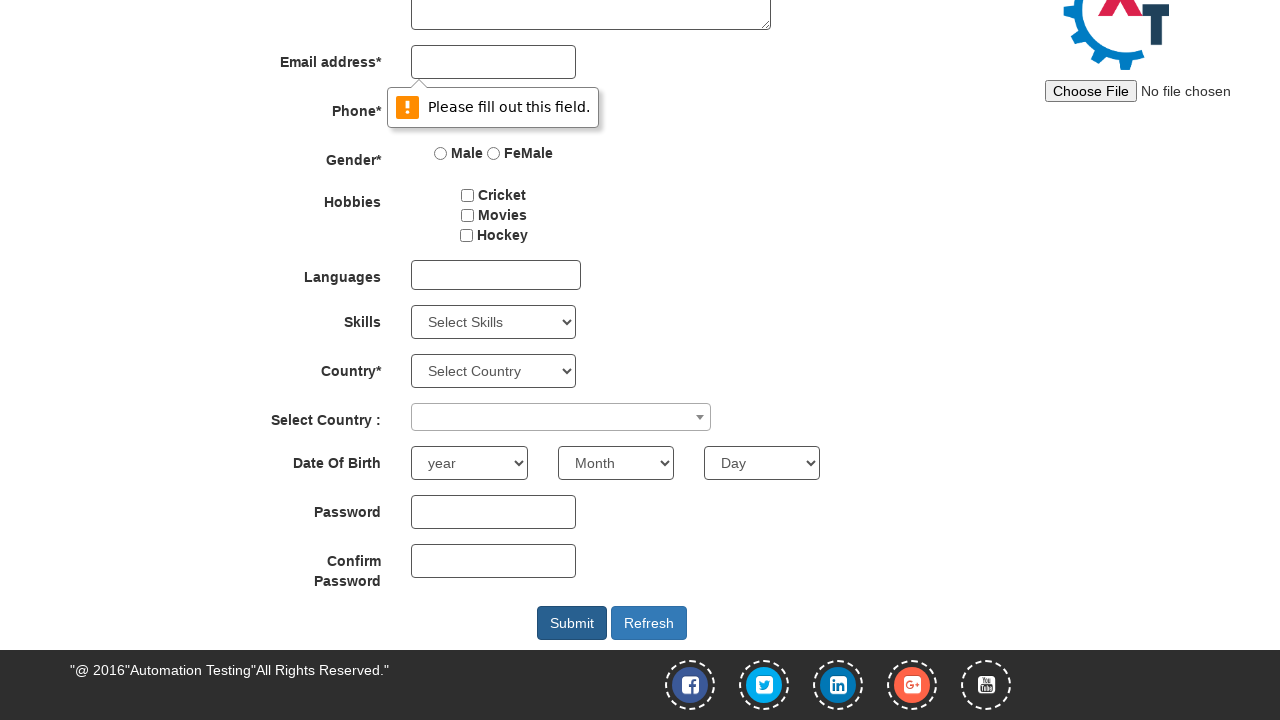